Tests navigation to the Cart section by clicking the Cart menu item

Starting URL: https://intershop5.skillbox.ru/

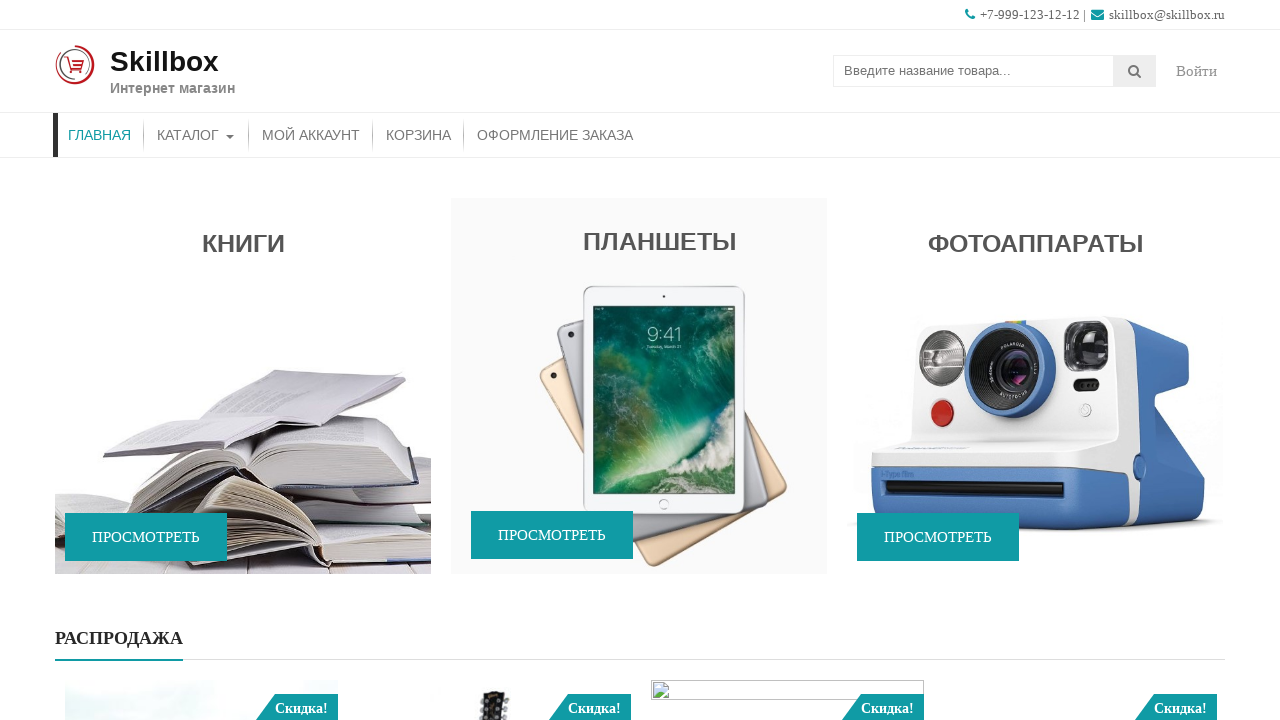

Clicked on Cart (Корзина) menu item at (418, 135) on xpath=//*[contains(@class,'menu')]/*[contains(@class,'menu-item')]/a[text()='Кор
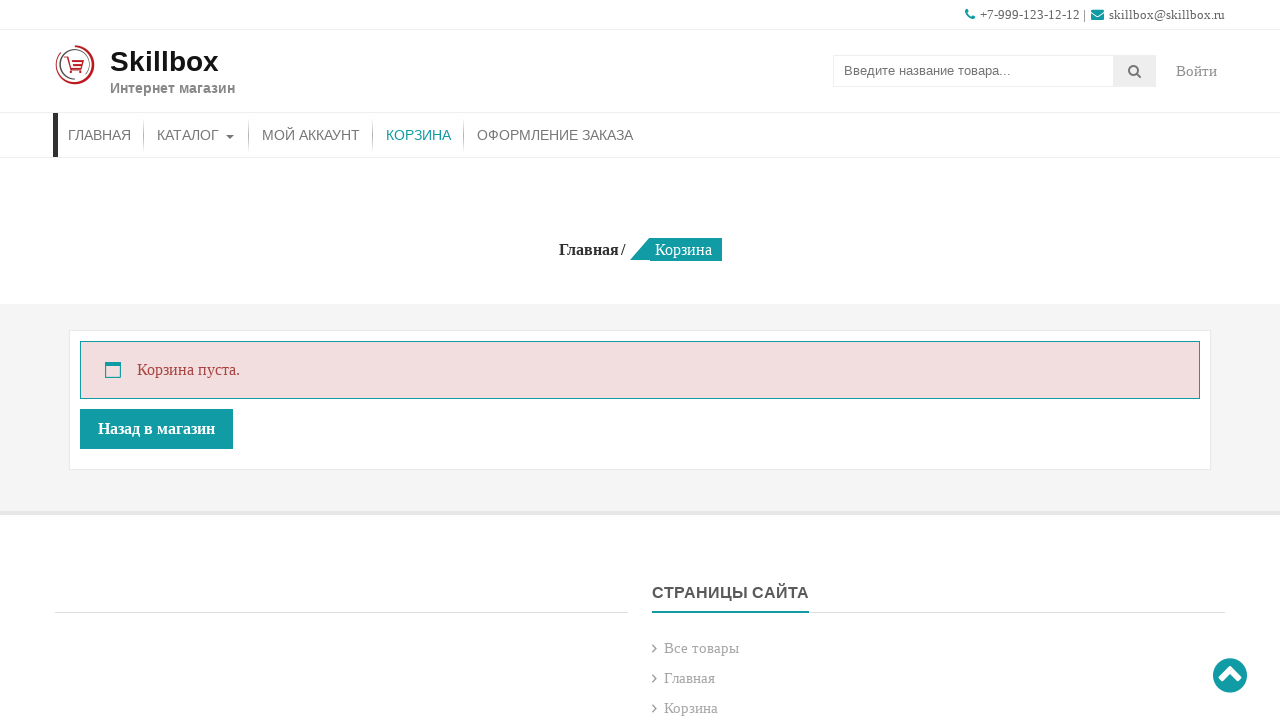

Verified navigation to Cart section - current page is 'Корзина'
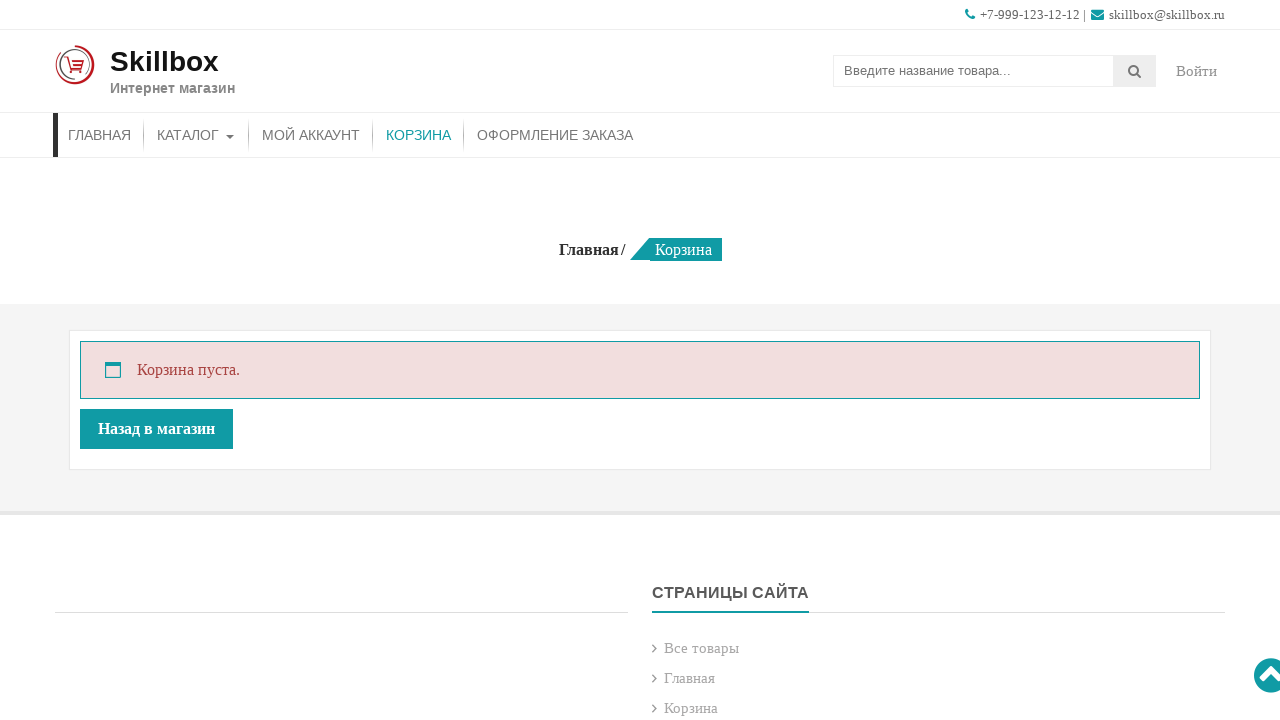

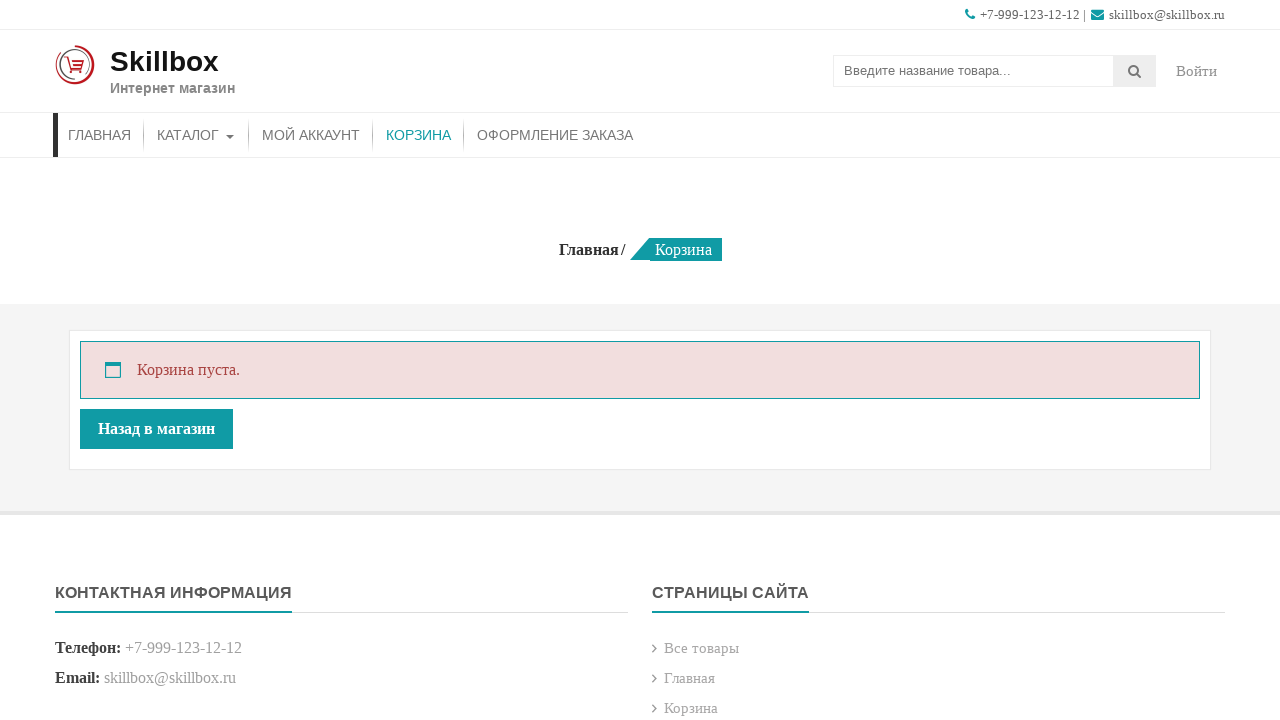